Tests alert handling and mathematical calculation by clicking a button to trigger an alert, accepting it, then solving a math problem and submitting the answer

Starting URL: http://suninjuly.github.io/alert_accept.html

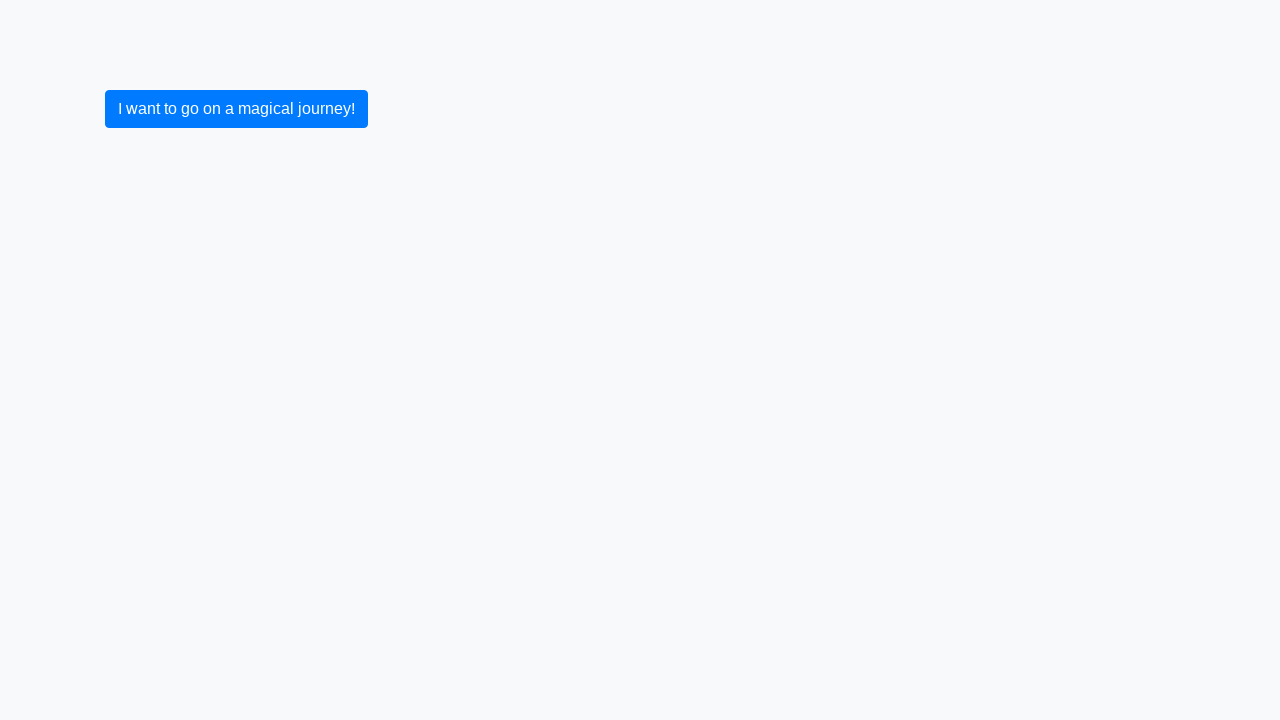

Clicked button to trigger alert at (236, 109) on .btn
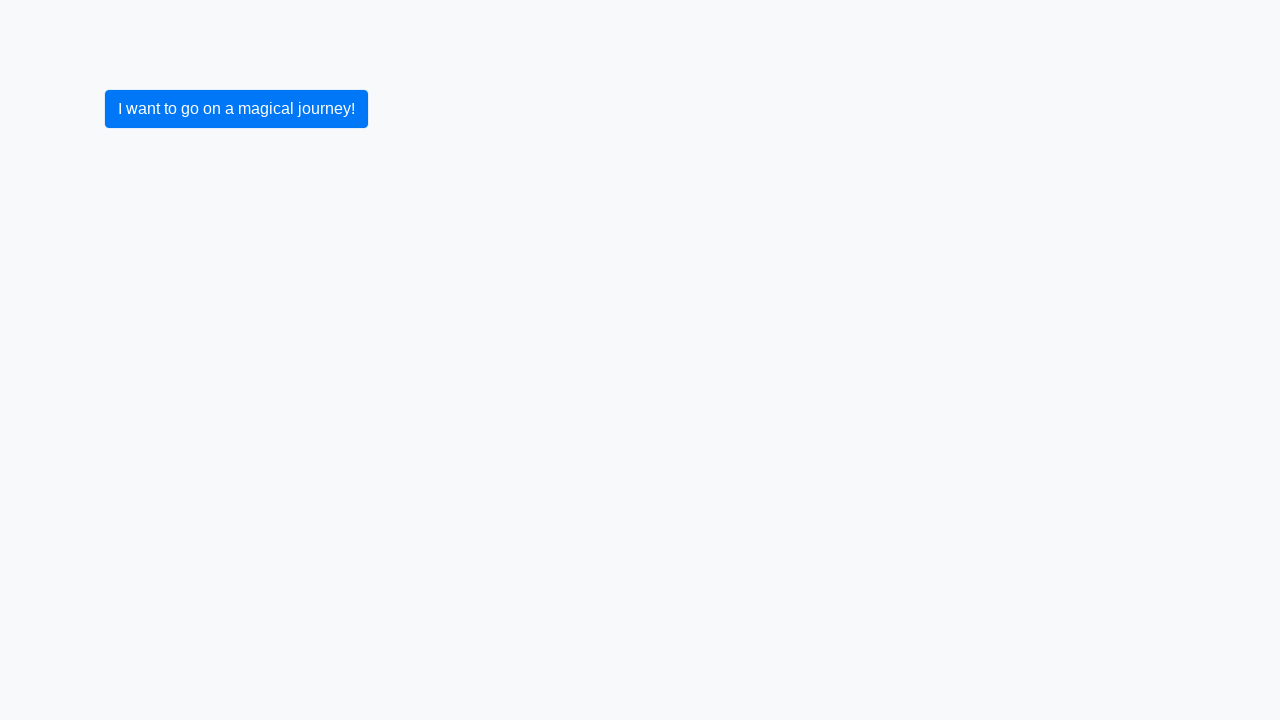

Set up alert dialog handler to accept dialogs
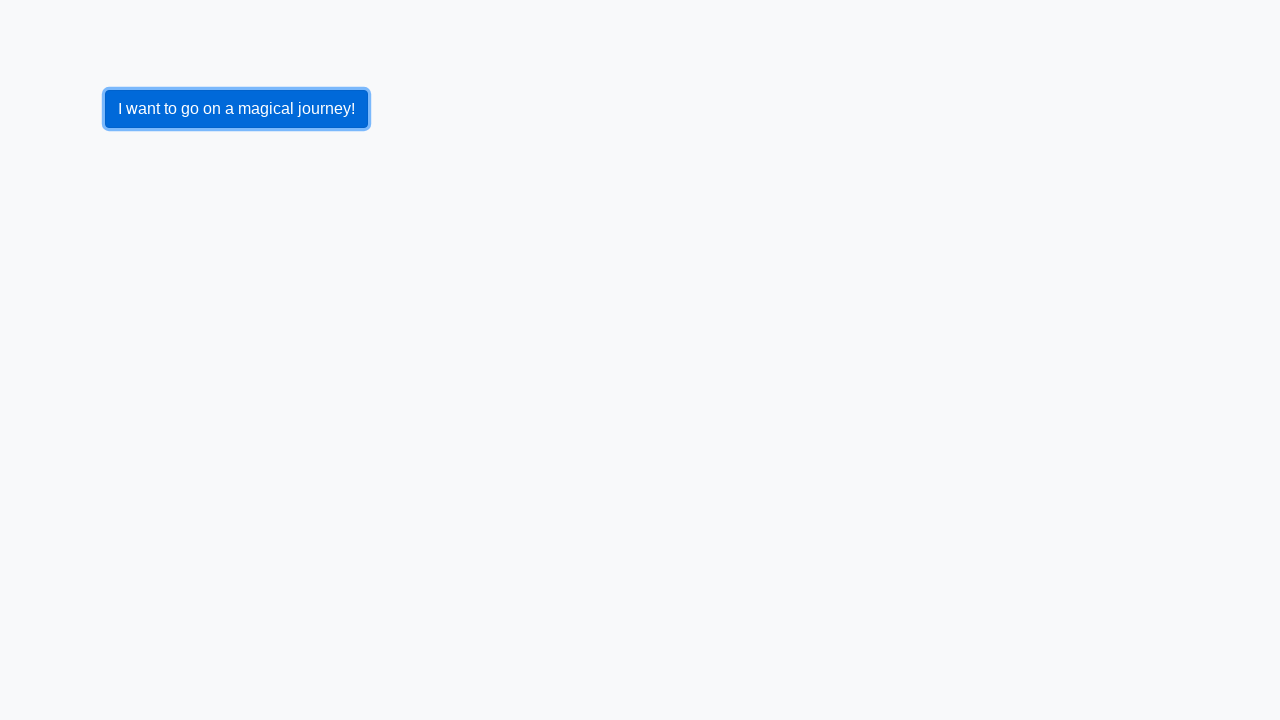

Re-clicked button to trigger alert and accepted it at (236, 109) on .btn
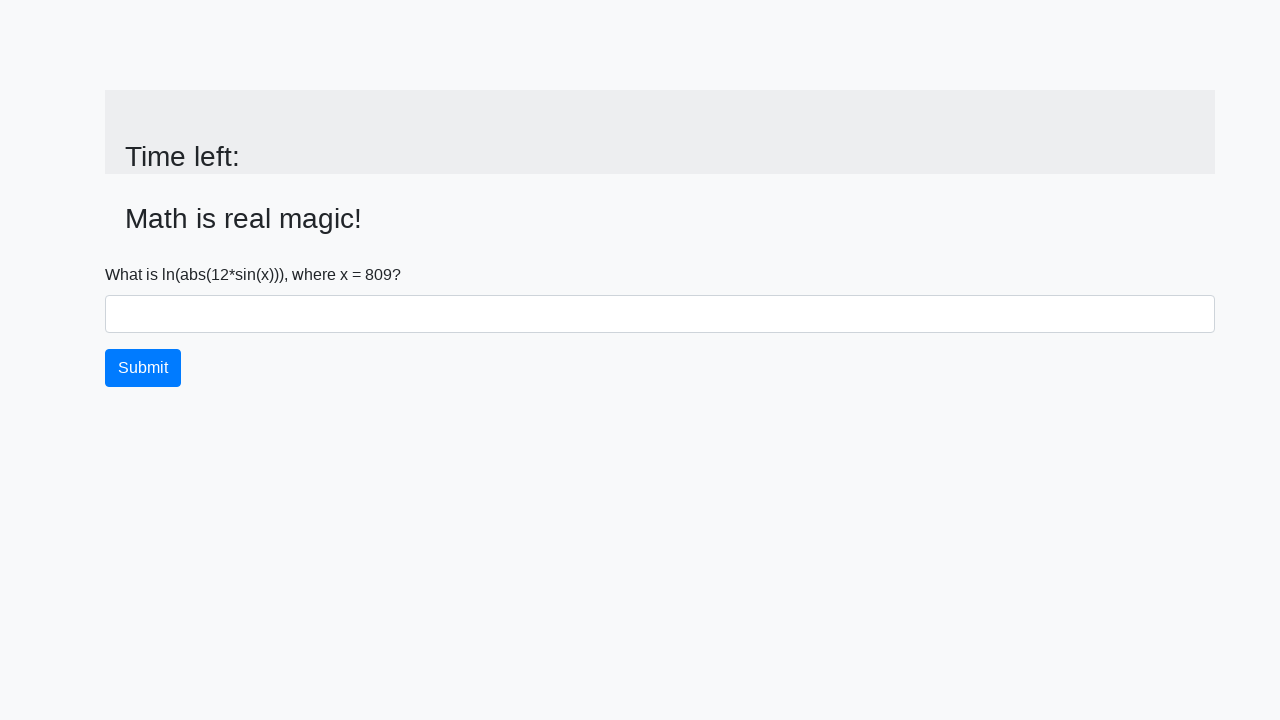

Retrieved value from input_value field: 809
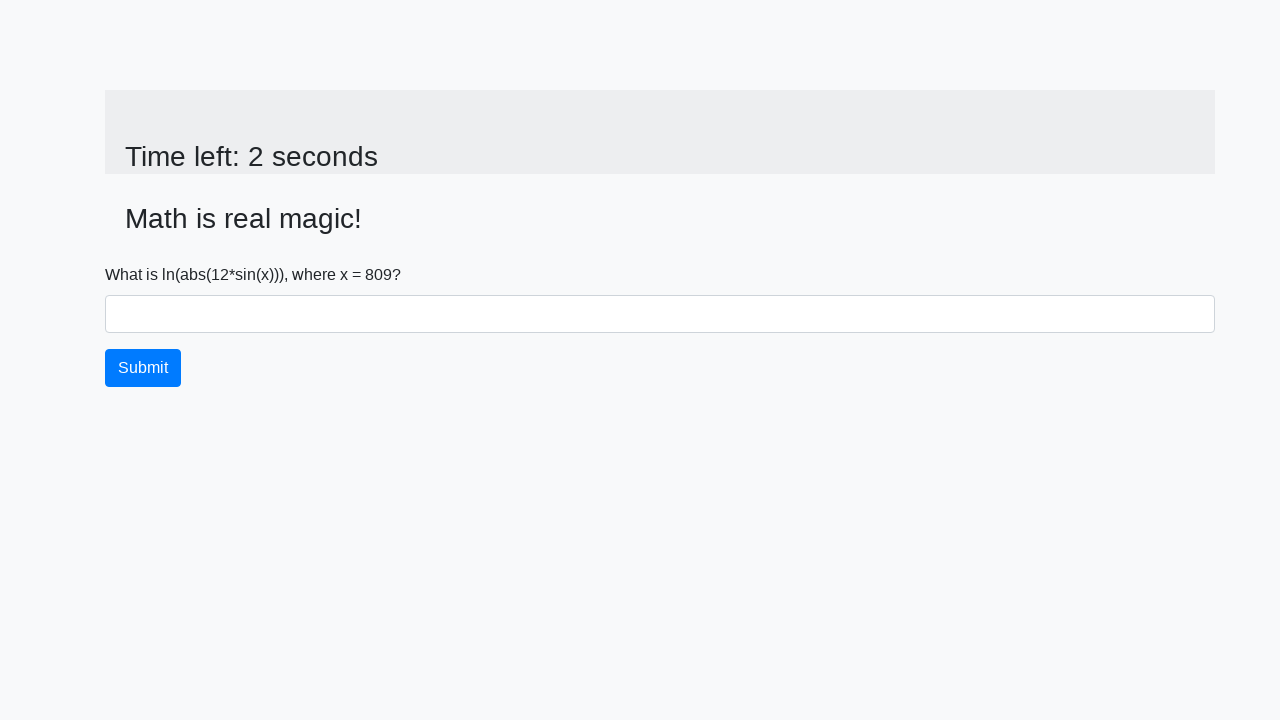

Calculated mathematical answer: 2.484110764776584
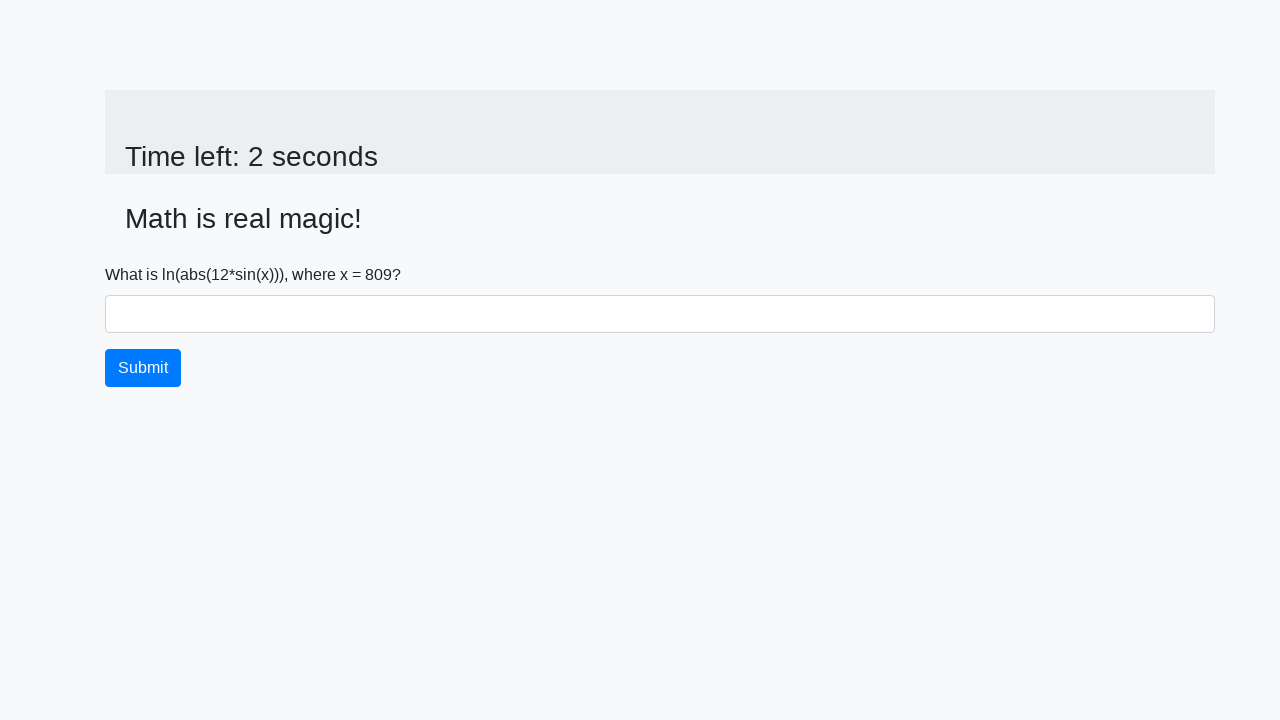

Filled answer field with calculated value: 2.484110764776584 on #answer
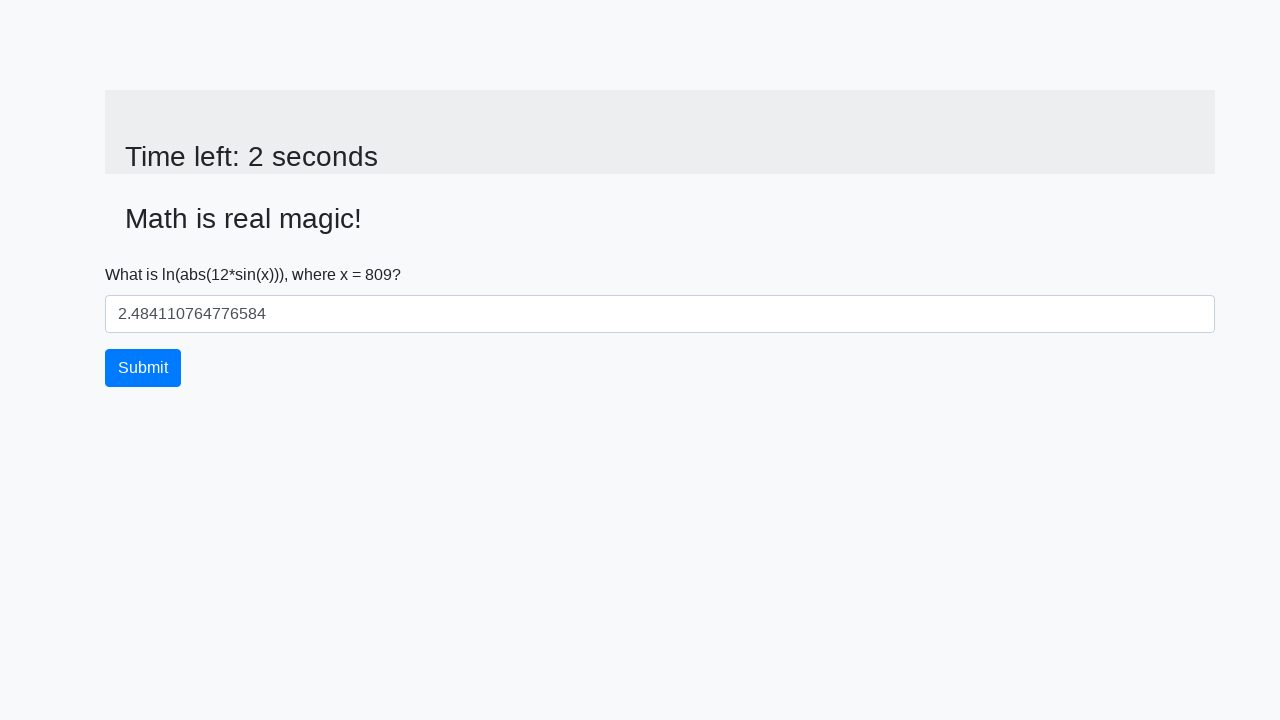

Clicked button to submit the answer at (143, 368) on .btn
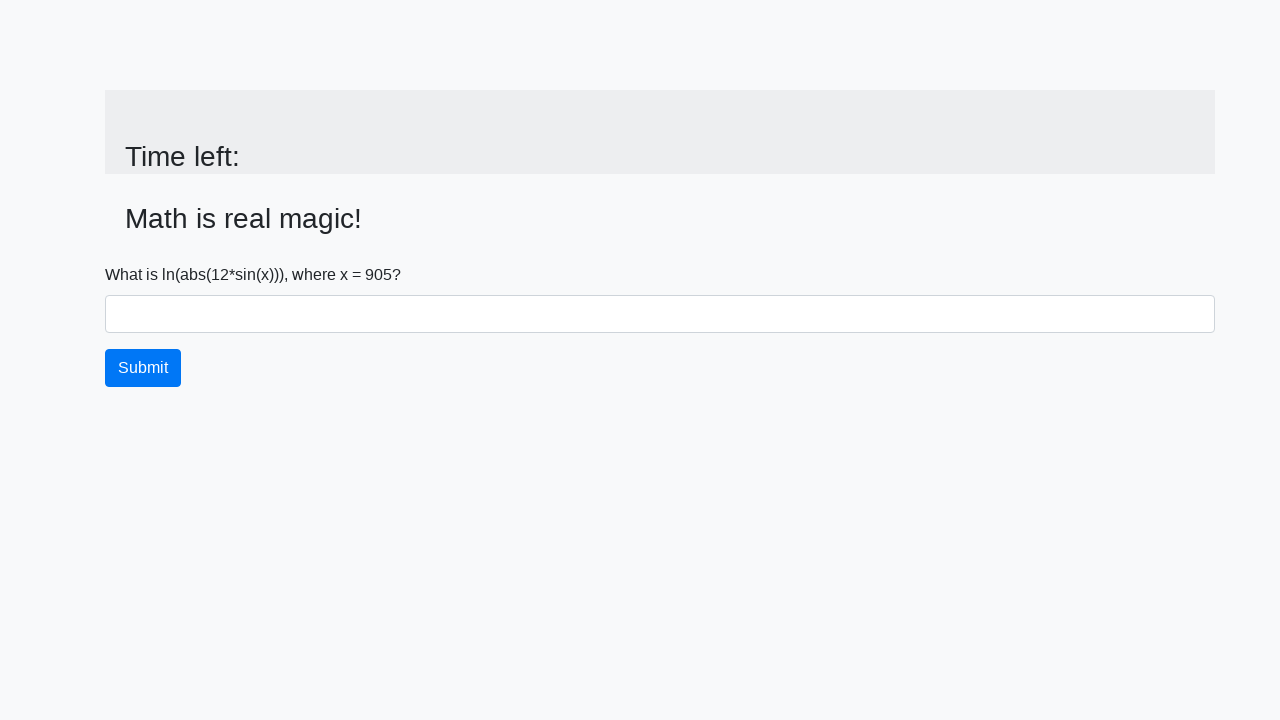

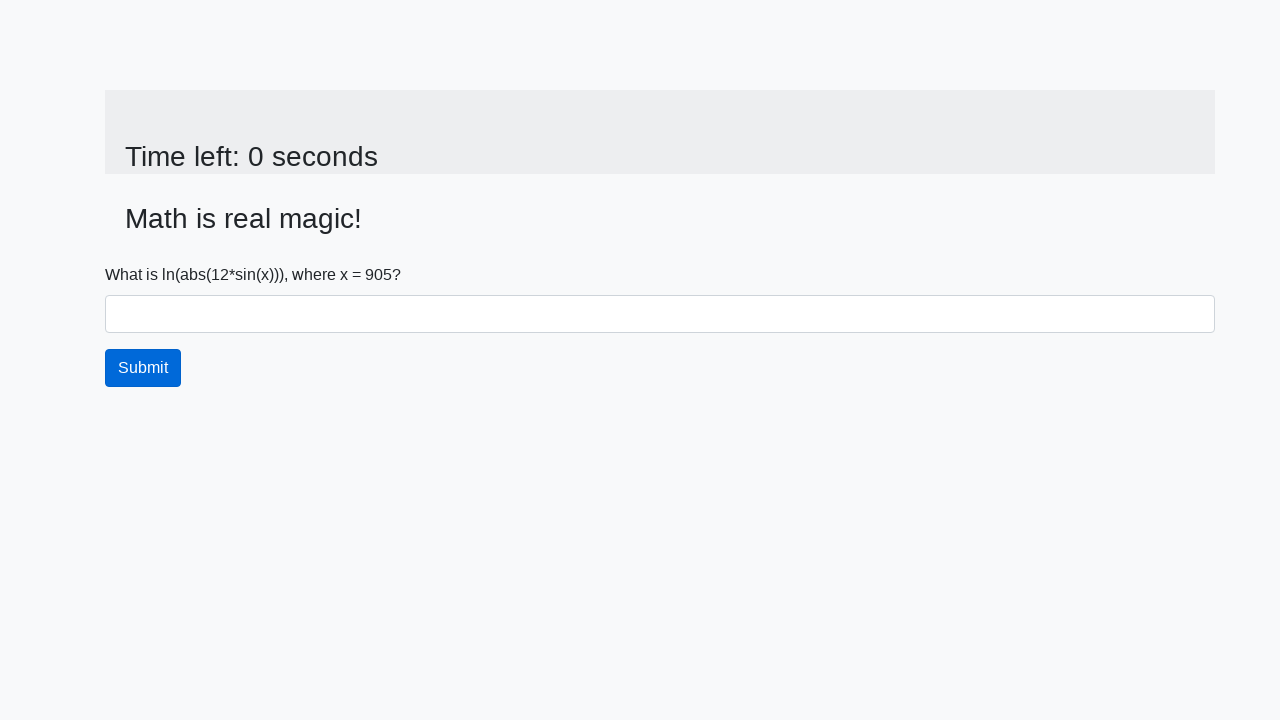